Tests handling a prompt dialog by clicking a button that triggers the prompt, entering a name value, and verifying the greeting message

Starting URL: https://testautomationpractice.blogspot.com/

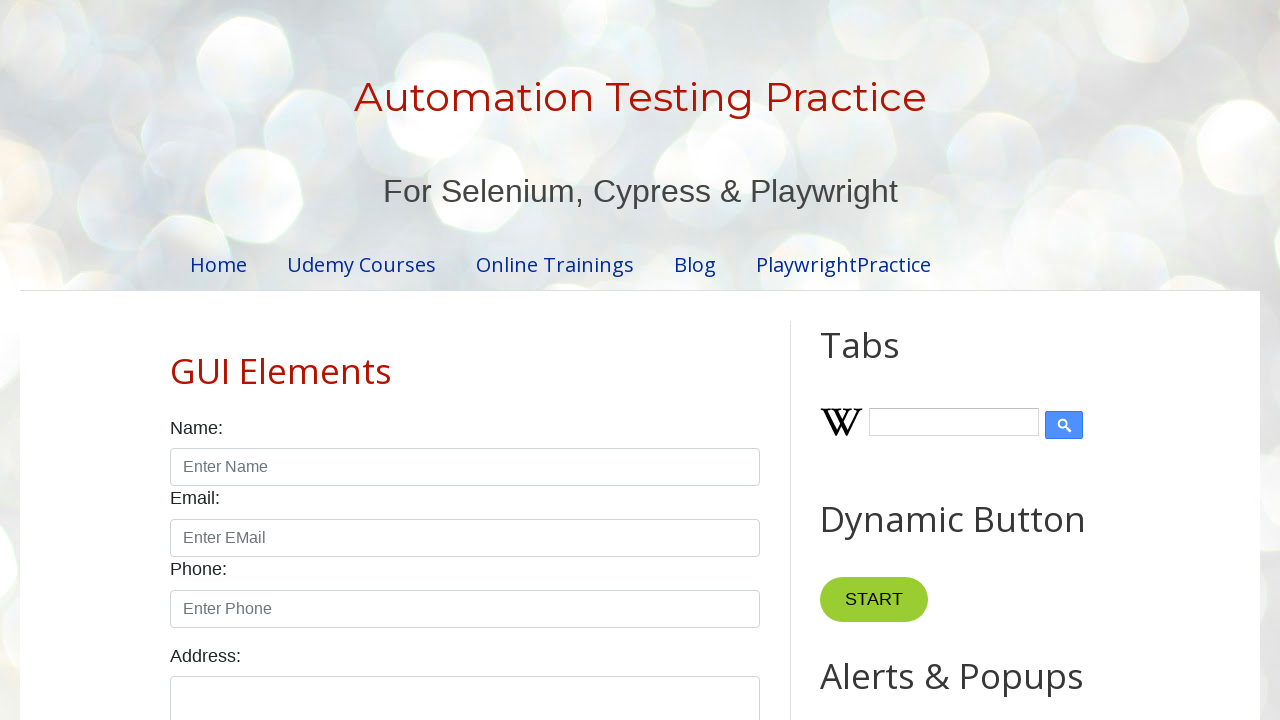

Set up dialog handler to accept prompt with 'John' as input
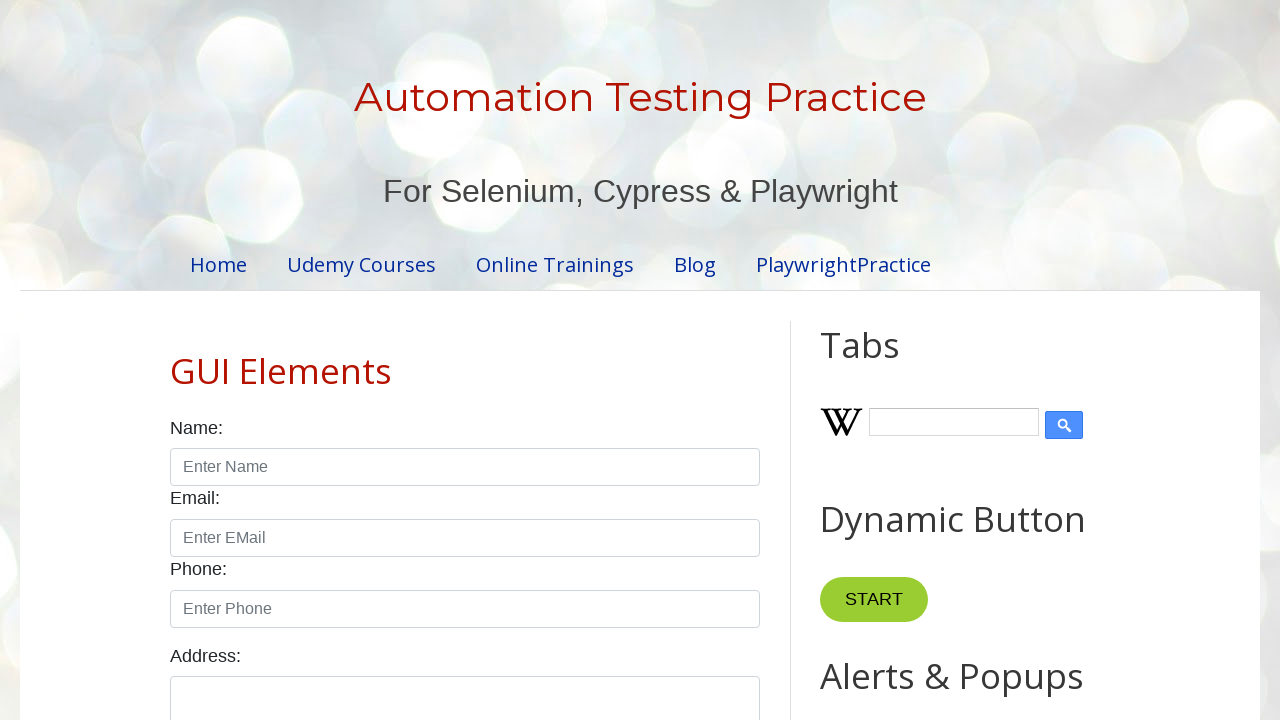

Clicked prompt button to trigger dialog at (890, 360) on xpath=//button[@id='promptBtn']
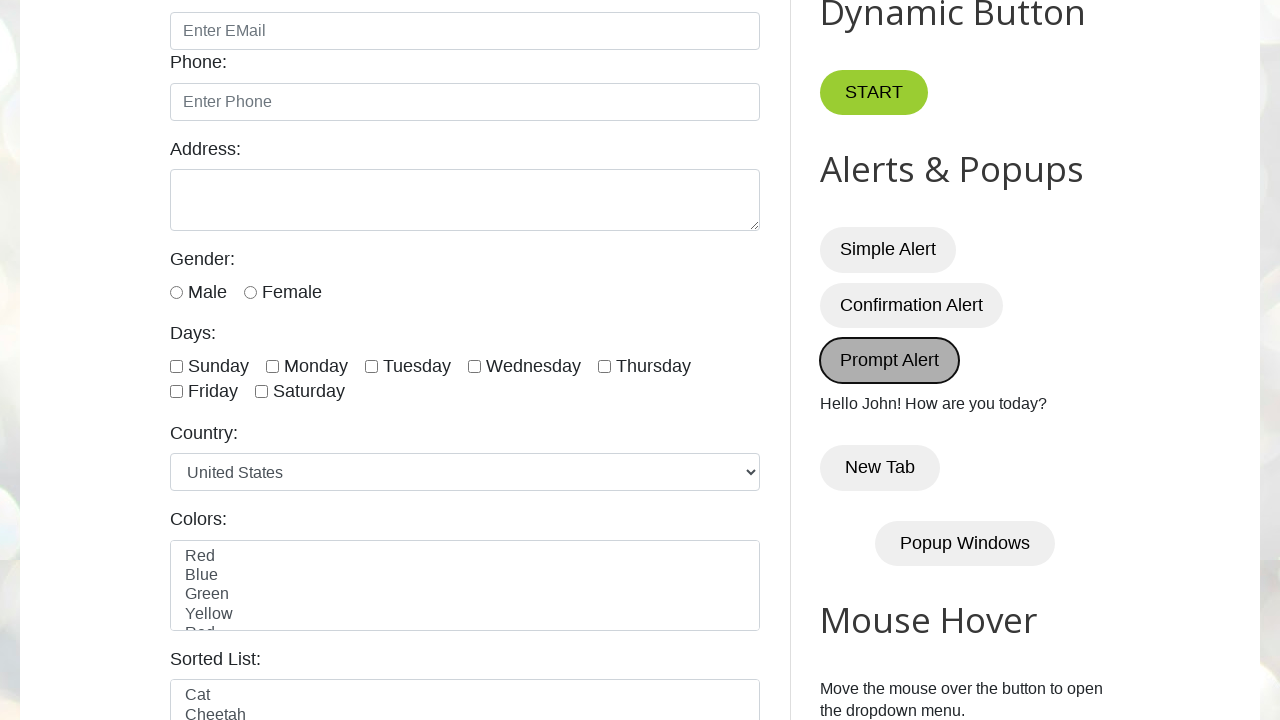

Verified greeting message appeared after prompt handling
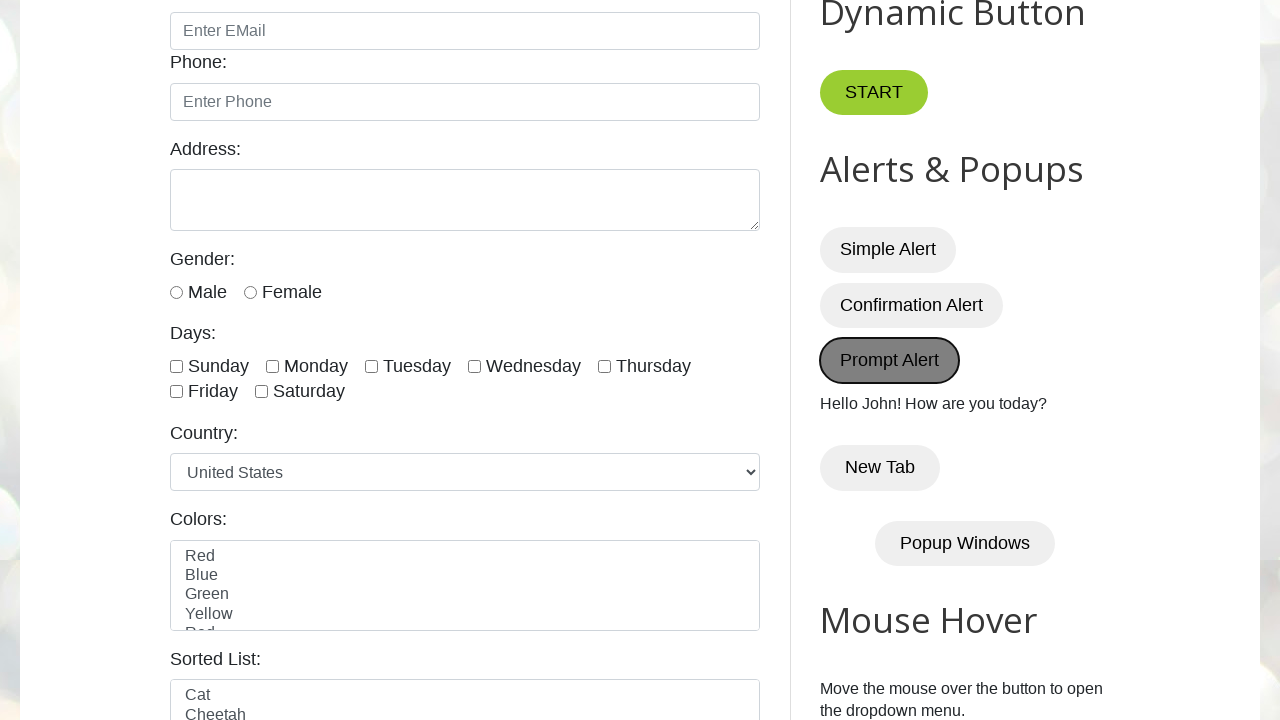

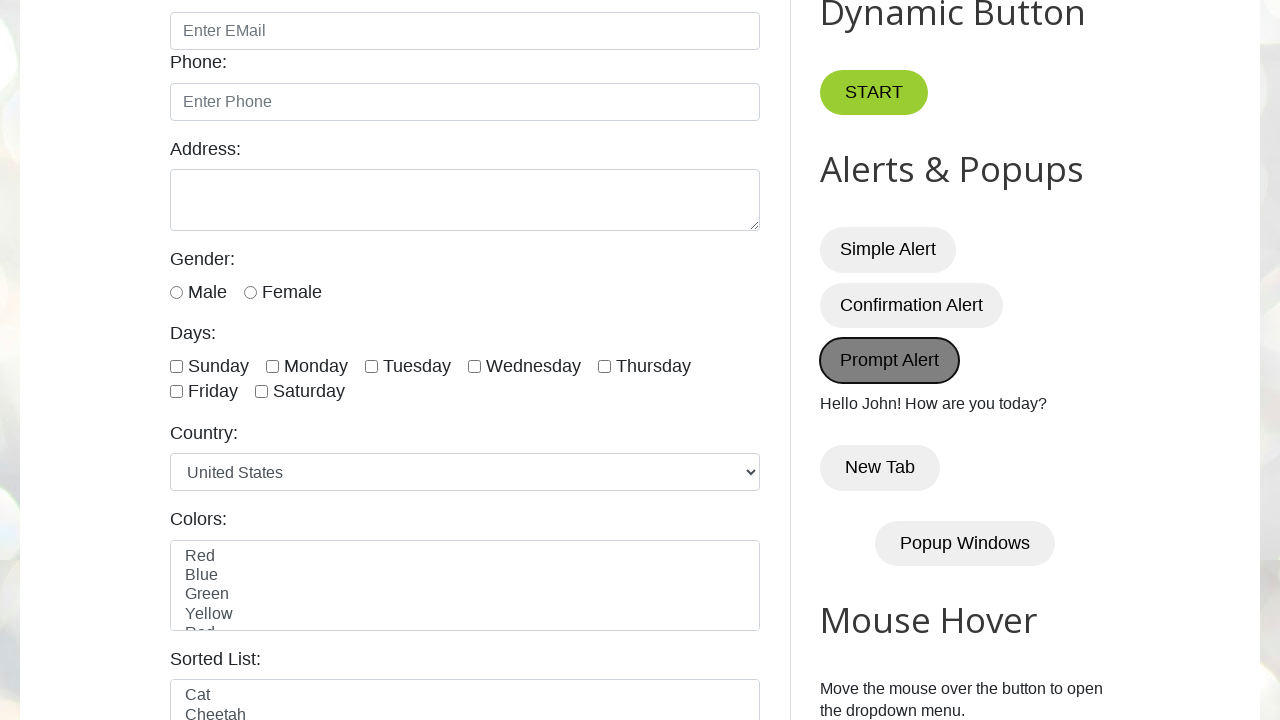